Tests file download functionality by clicking a download button on a demo QA site and waiting for the download to initiate

Starting URL: https://demoqa.com/upload-download

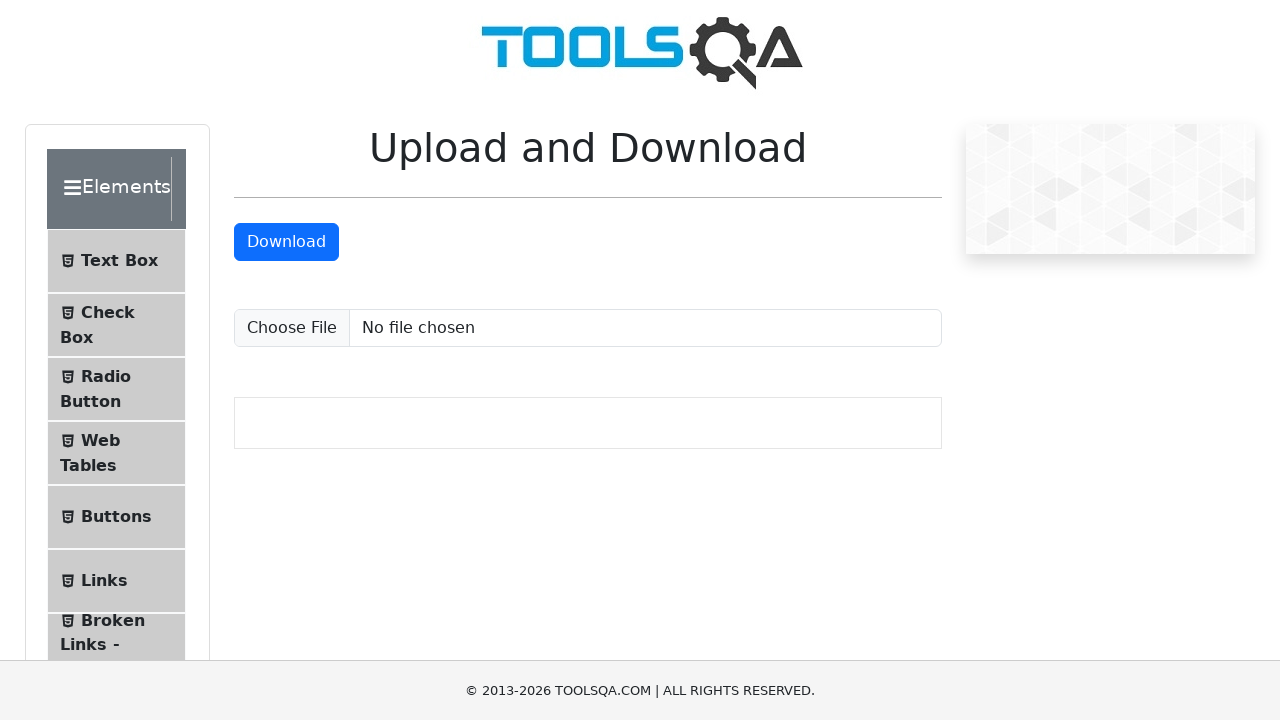

Download button became visible on the page
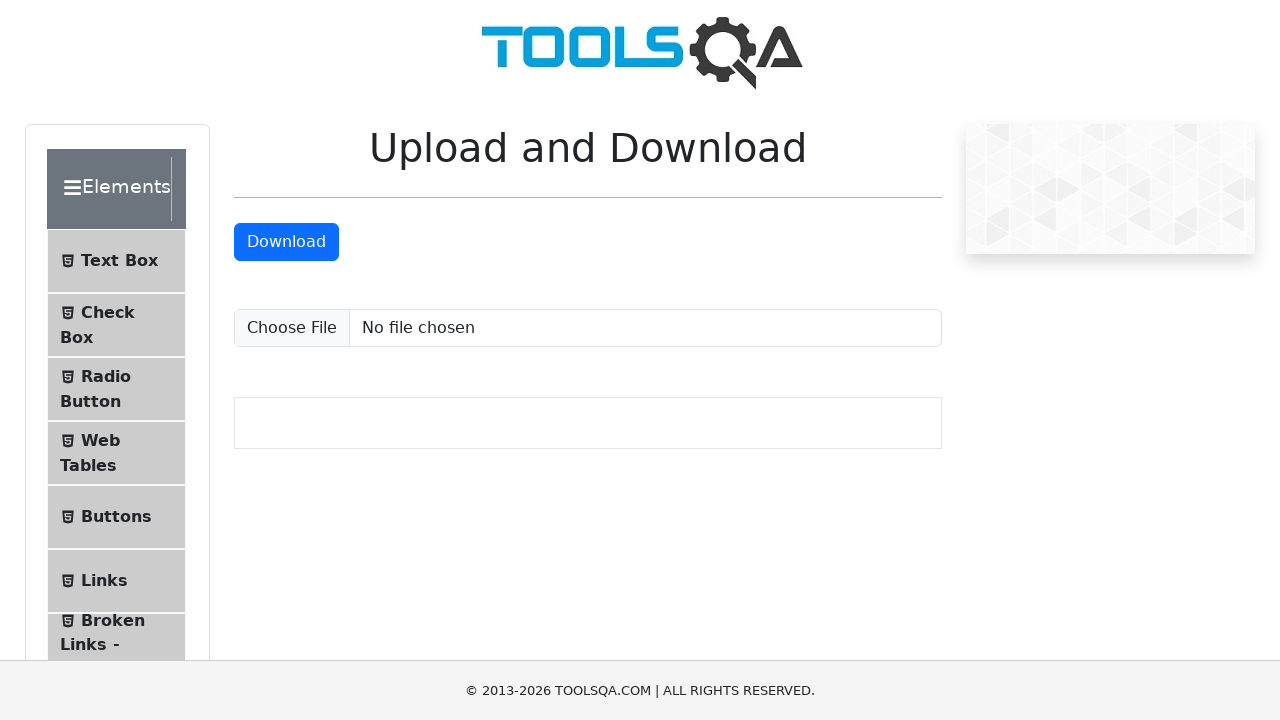

Clicked the download button to initiate file download at (286, 242) on #downloadButton
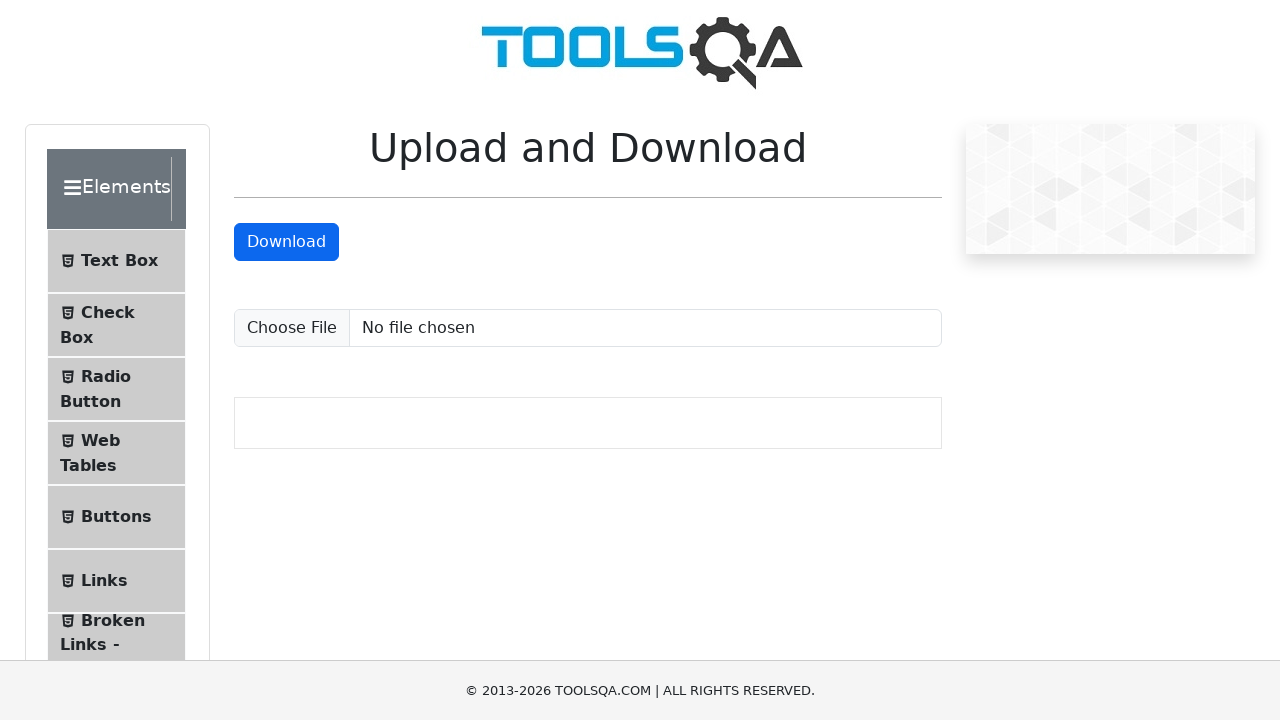

Download completed successfully
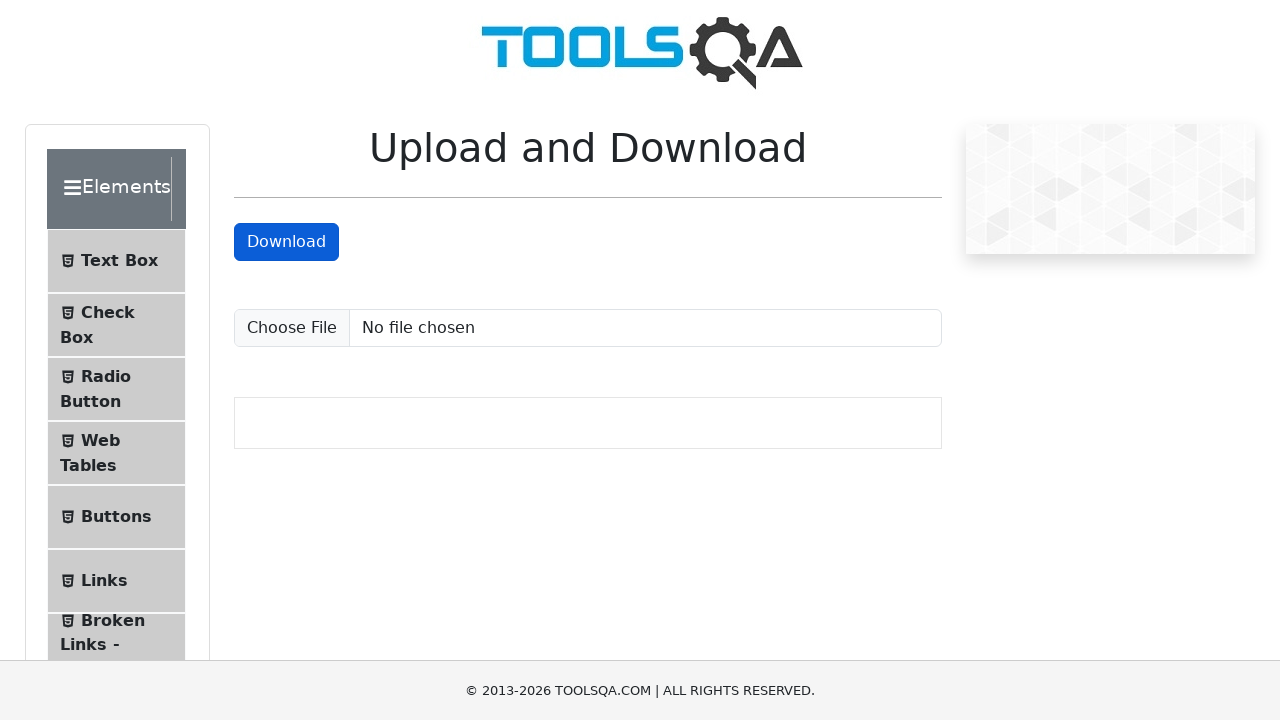

Verified downloaded file name is 'sampleFile.jpeg'
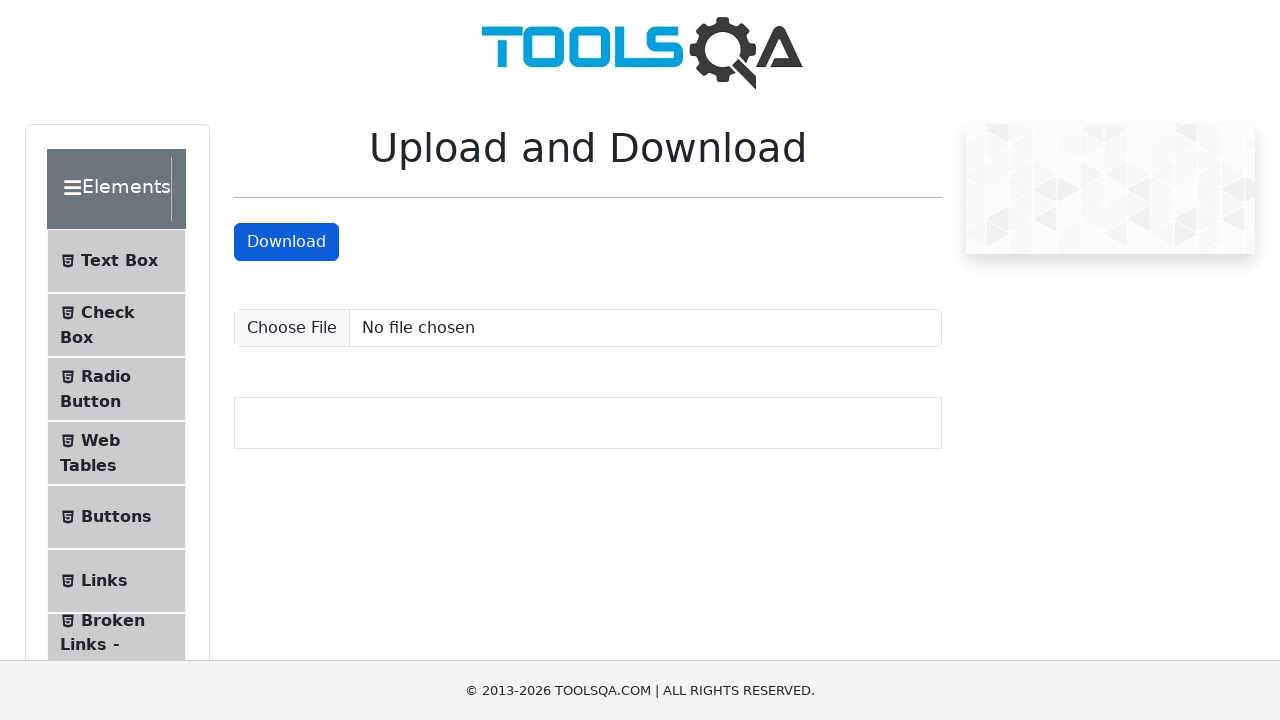

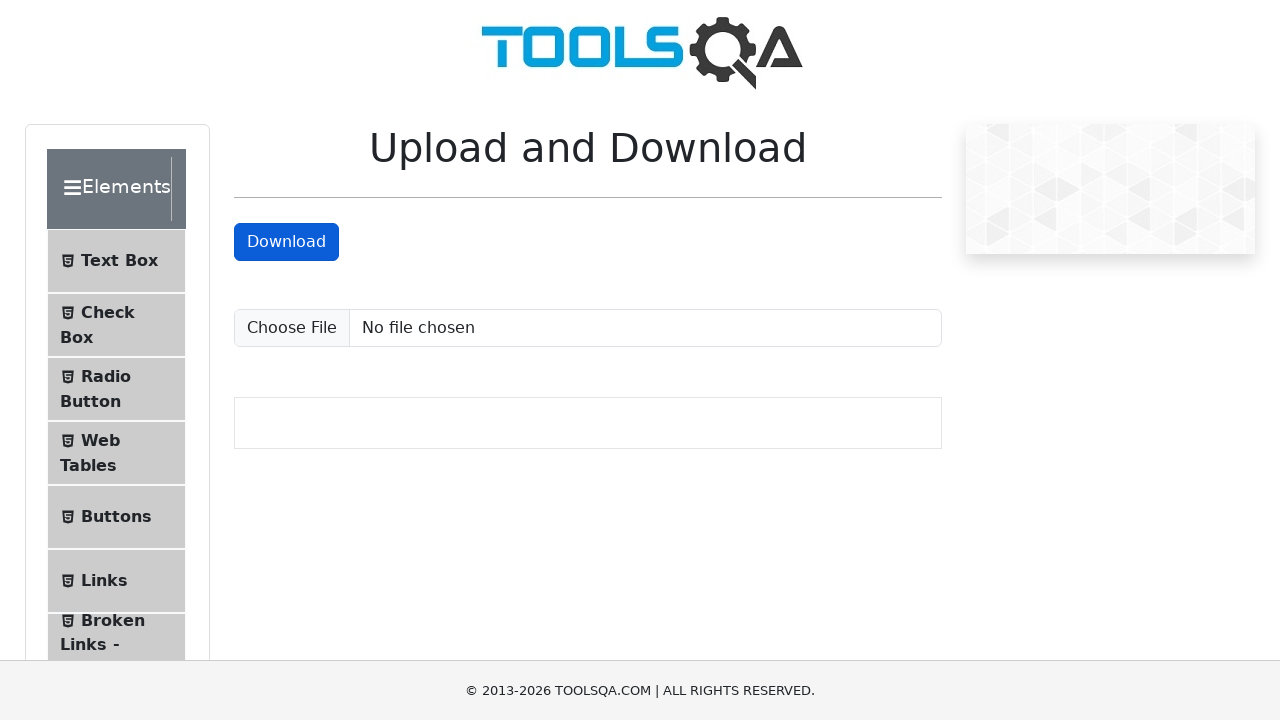